Tests the name input field on the TestCafe example page by typing a name, replacing it with another name, and verifying the final value is correct.

Starting URL: https://devexpress.github.io/testcafe/example/

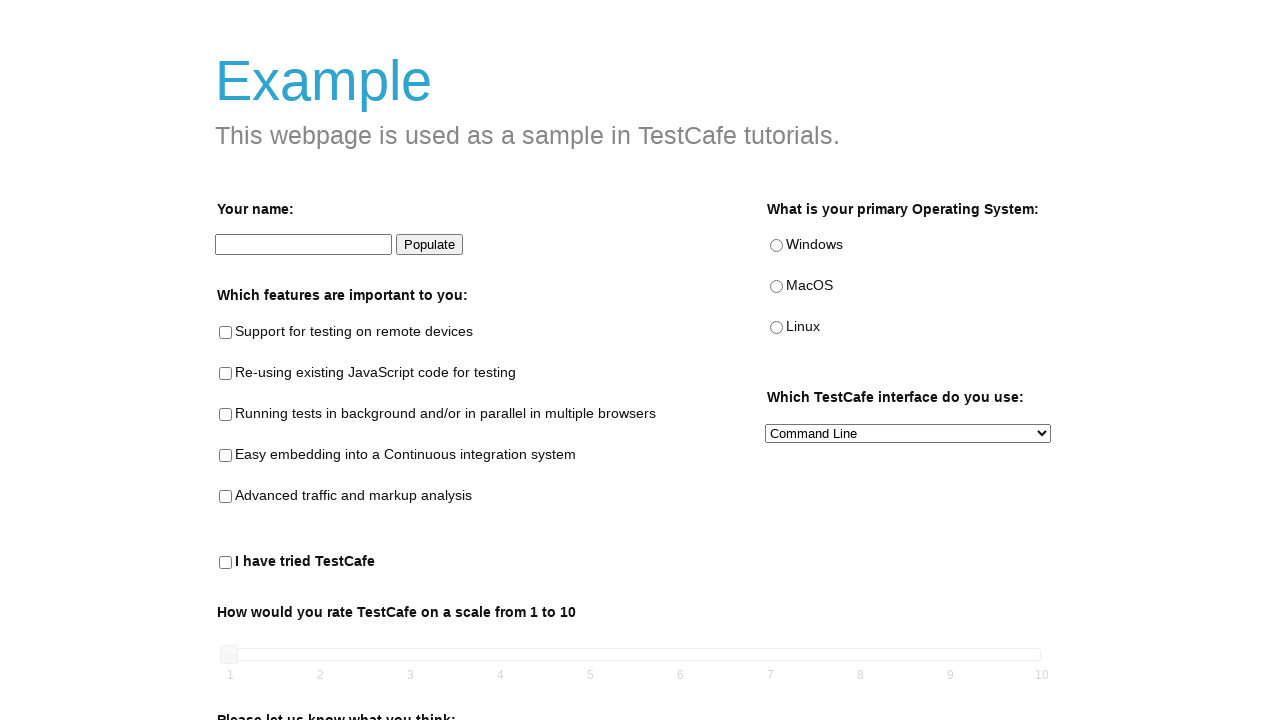

Typed 'Peter' in the name input field on #developer-name
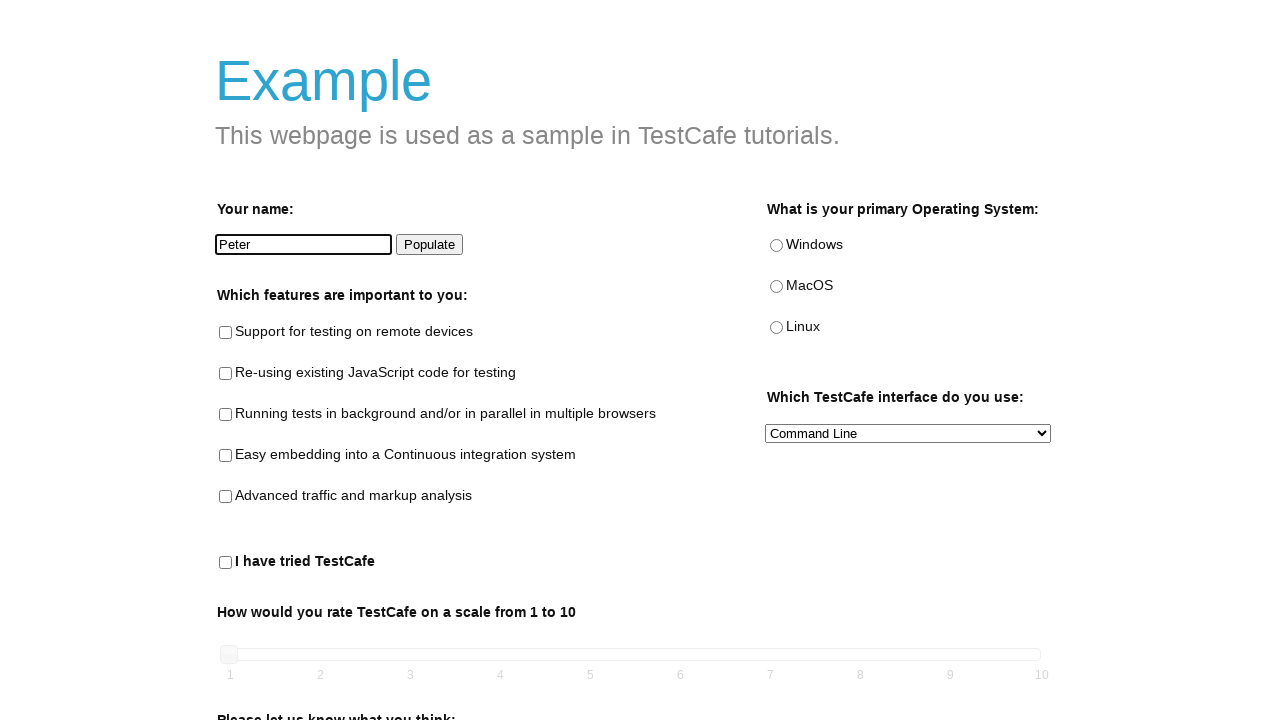

Replaced name with 'Parker' in the name input field on #developer-name
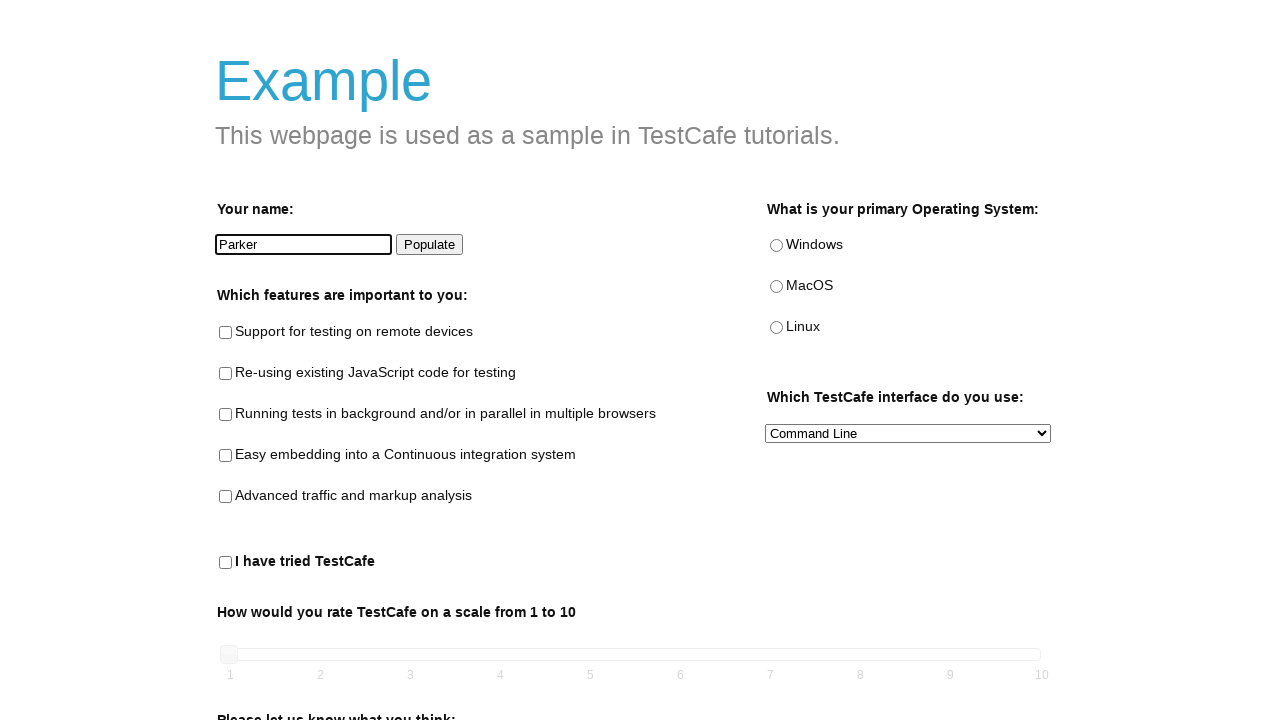

Retrieved value from name input field
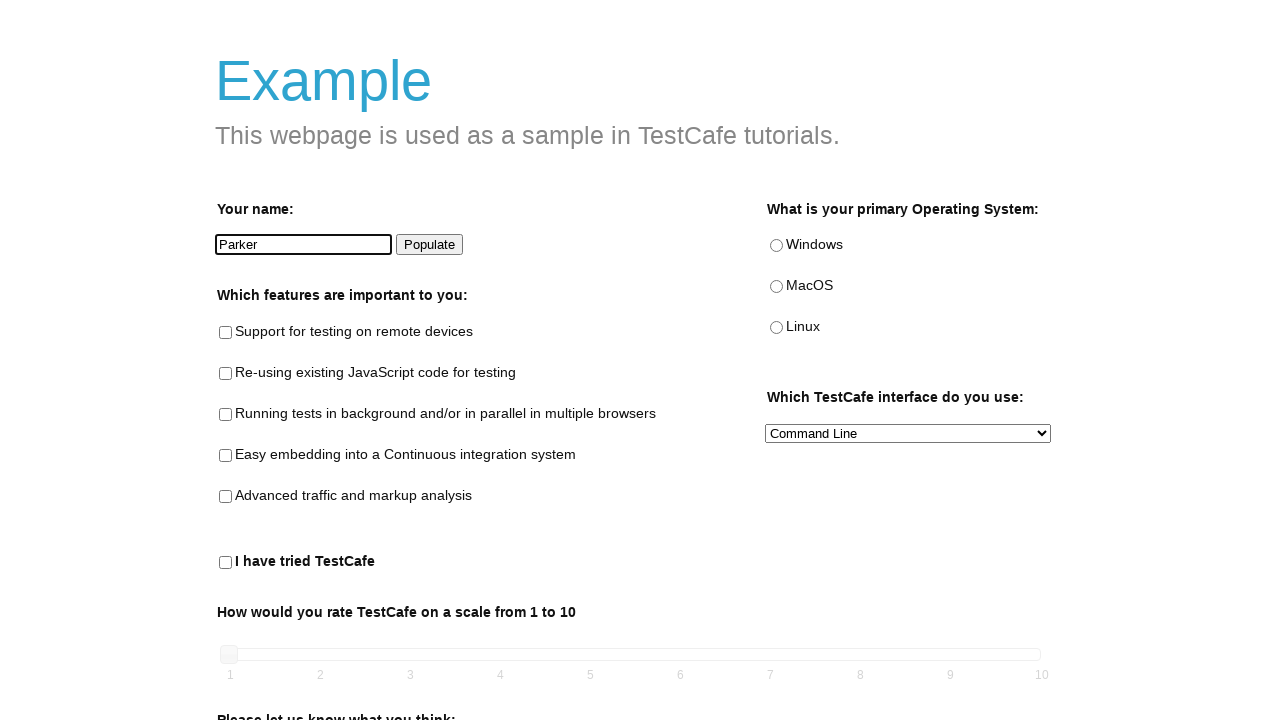

Verified name input field contains 'Parker'
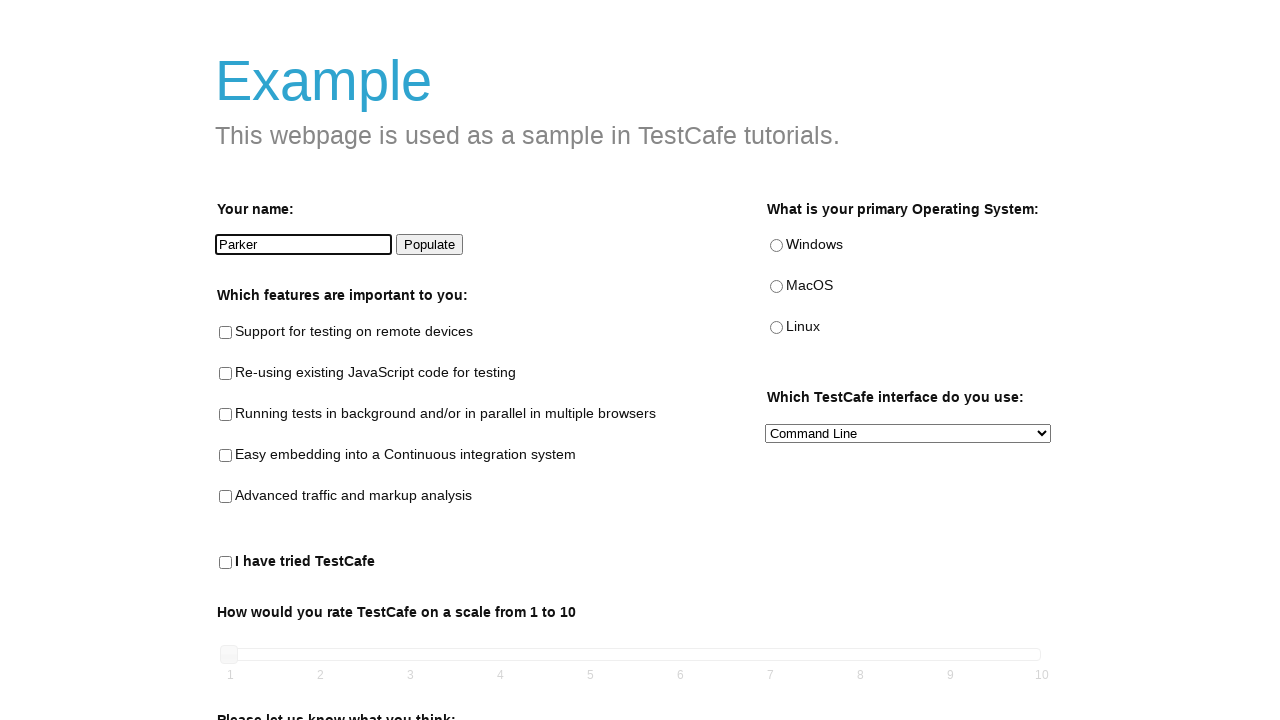

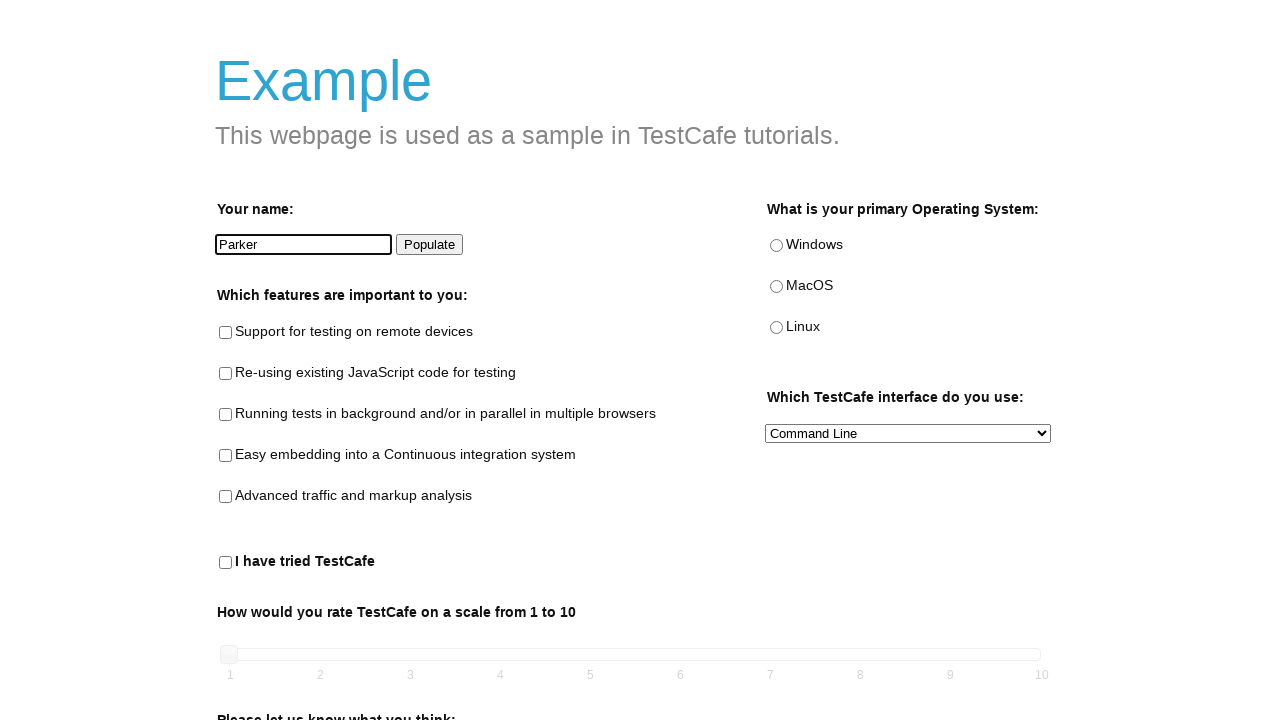